Tests color picker functionality by using JavaScript to change the color value from the initial color to red, then verifying the color was changed successfully.

Starting URL: https://bonigarcia.dev/selenium-webdriver-java/web-form.html

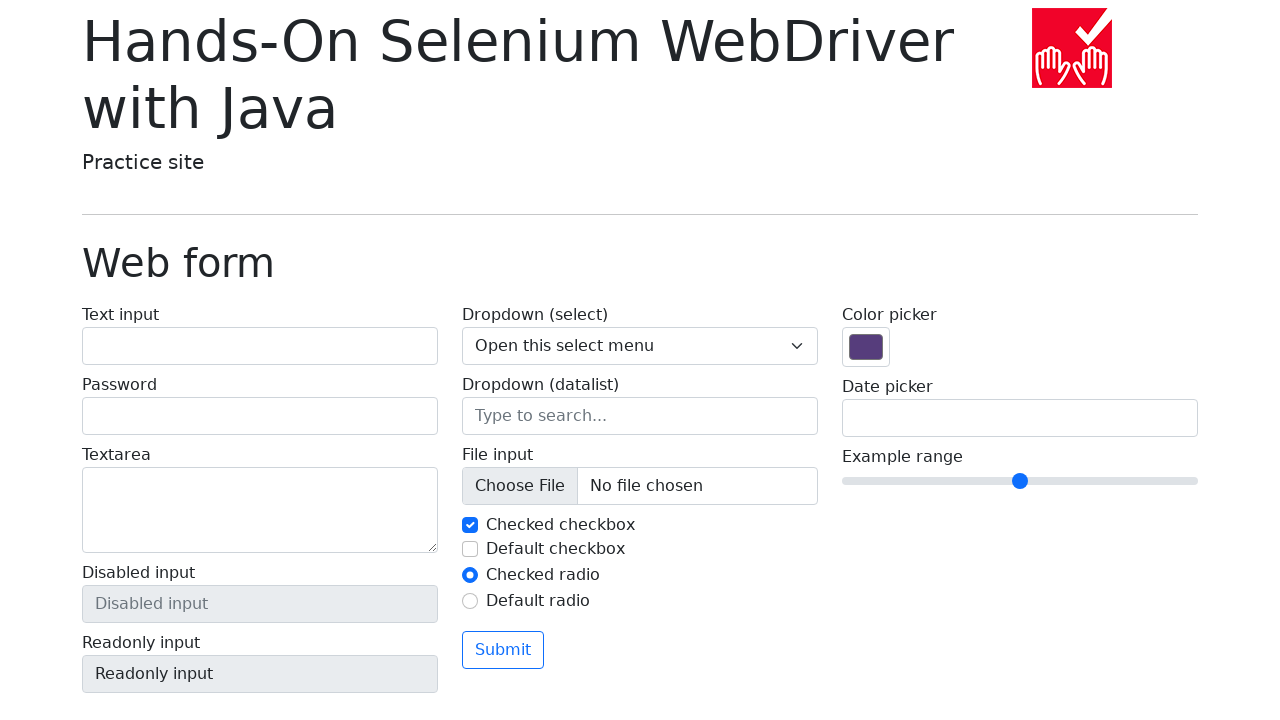

Located the color picker element
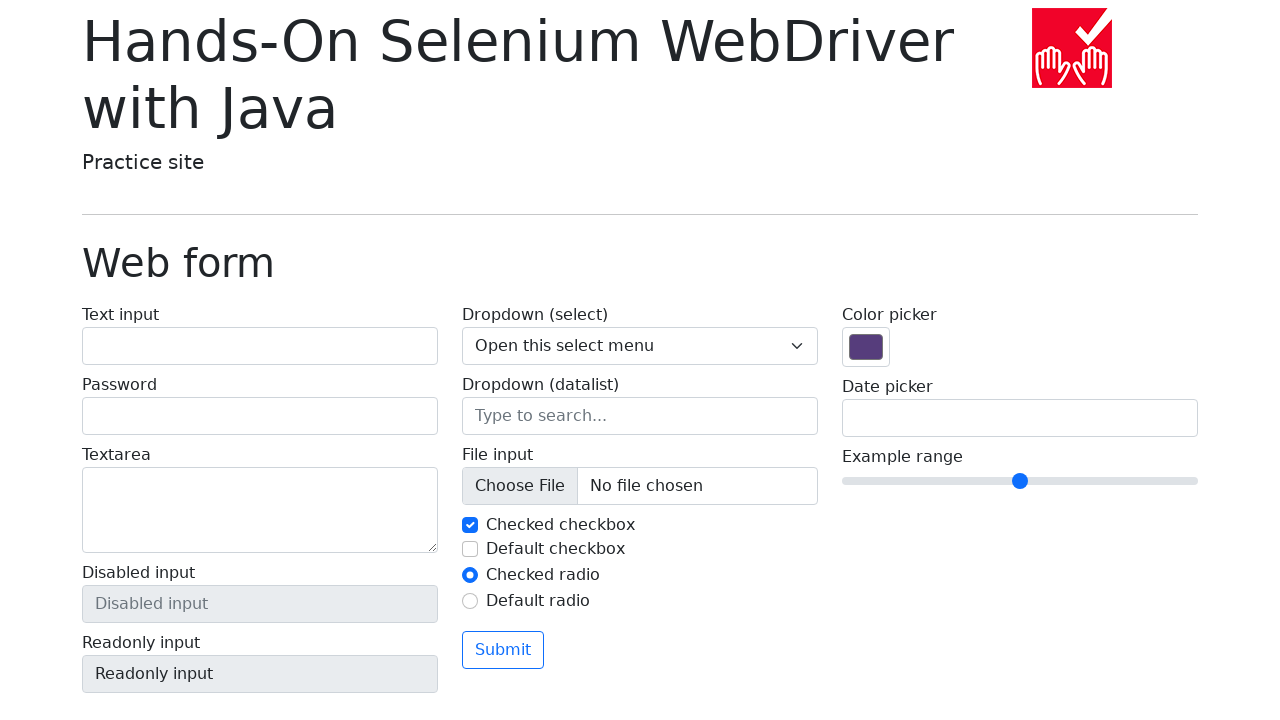

Retrieved initial color value: #563d7c
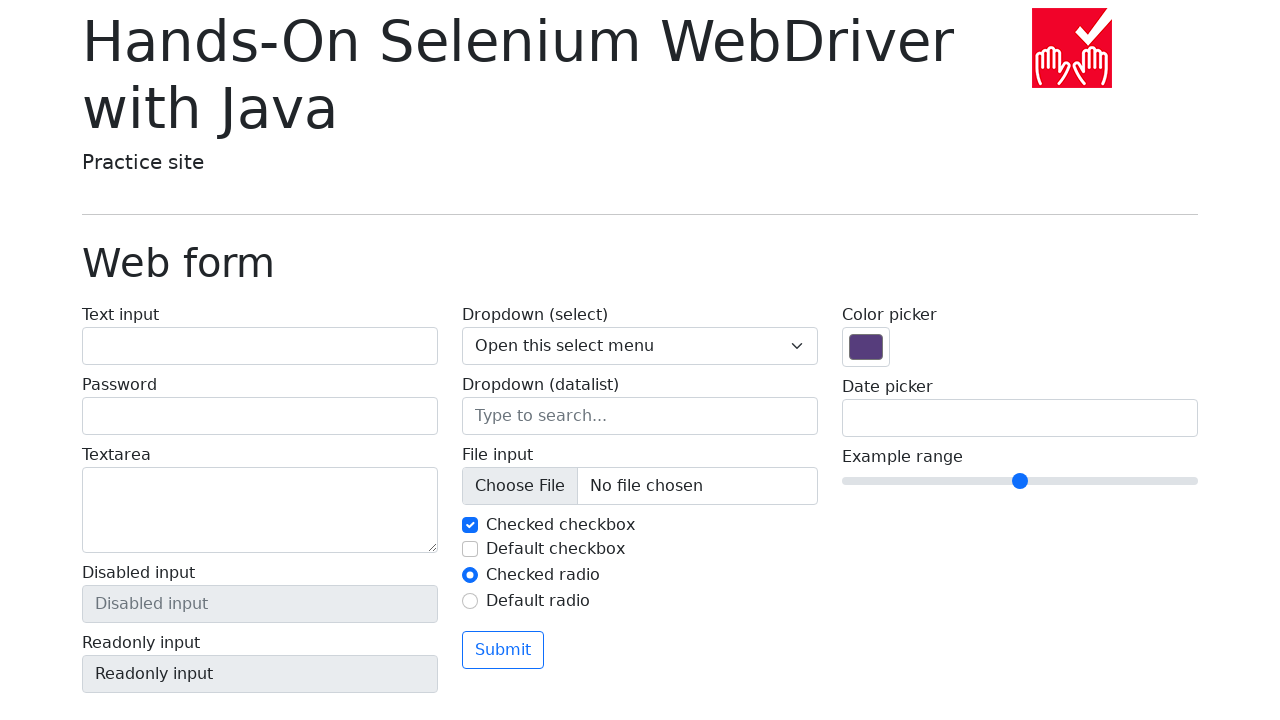

Used JavaScript to change color value to red (#ff0000)
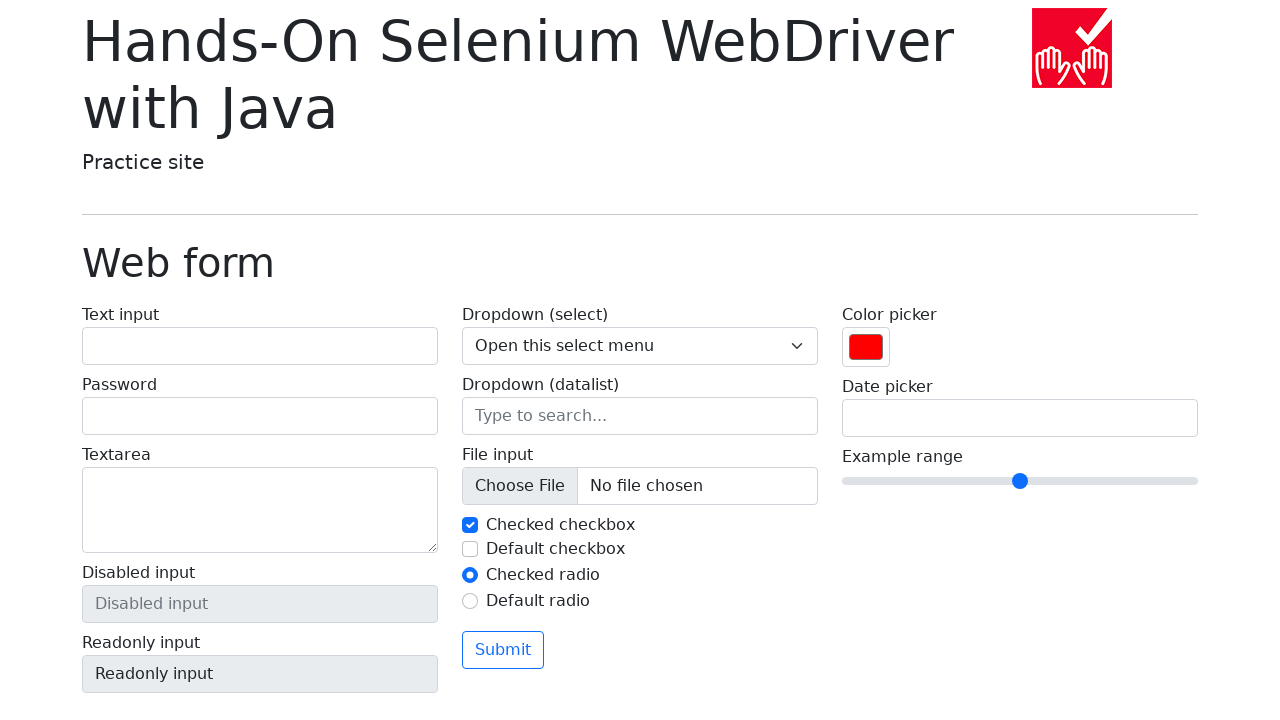

Retrieved final color value: #ff0000
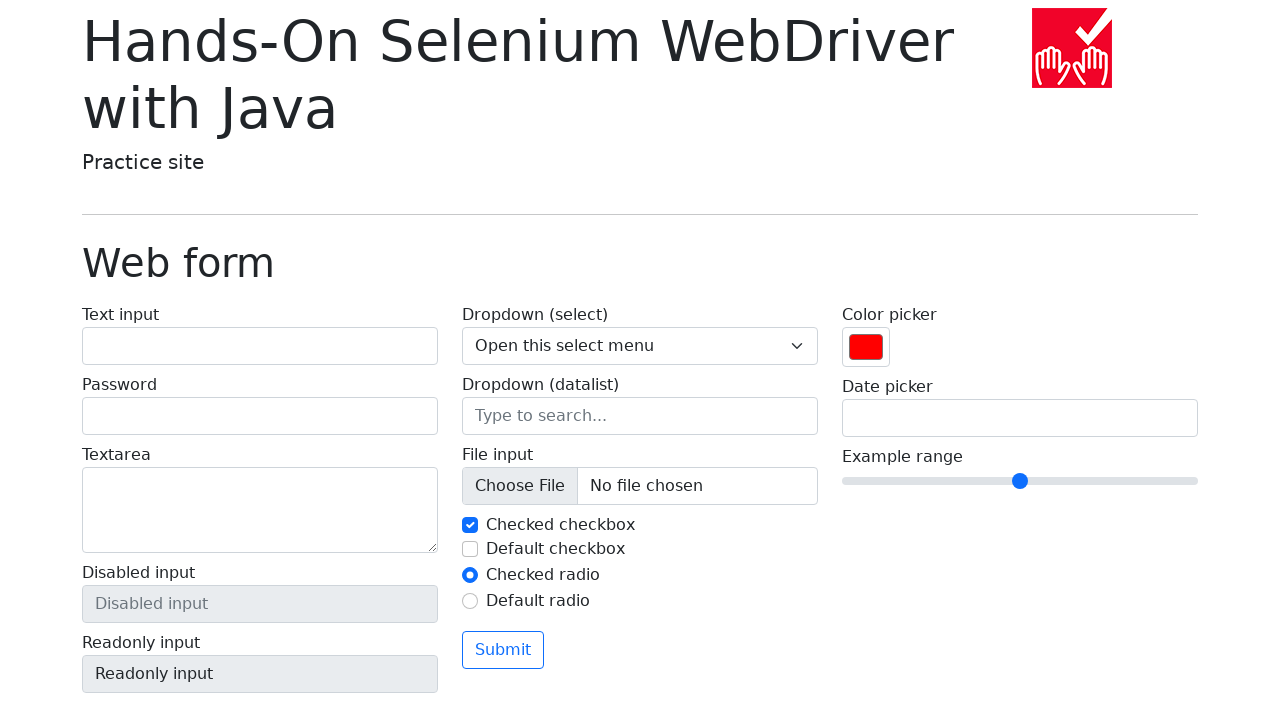

Verified that color changed from initial value
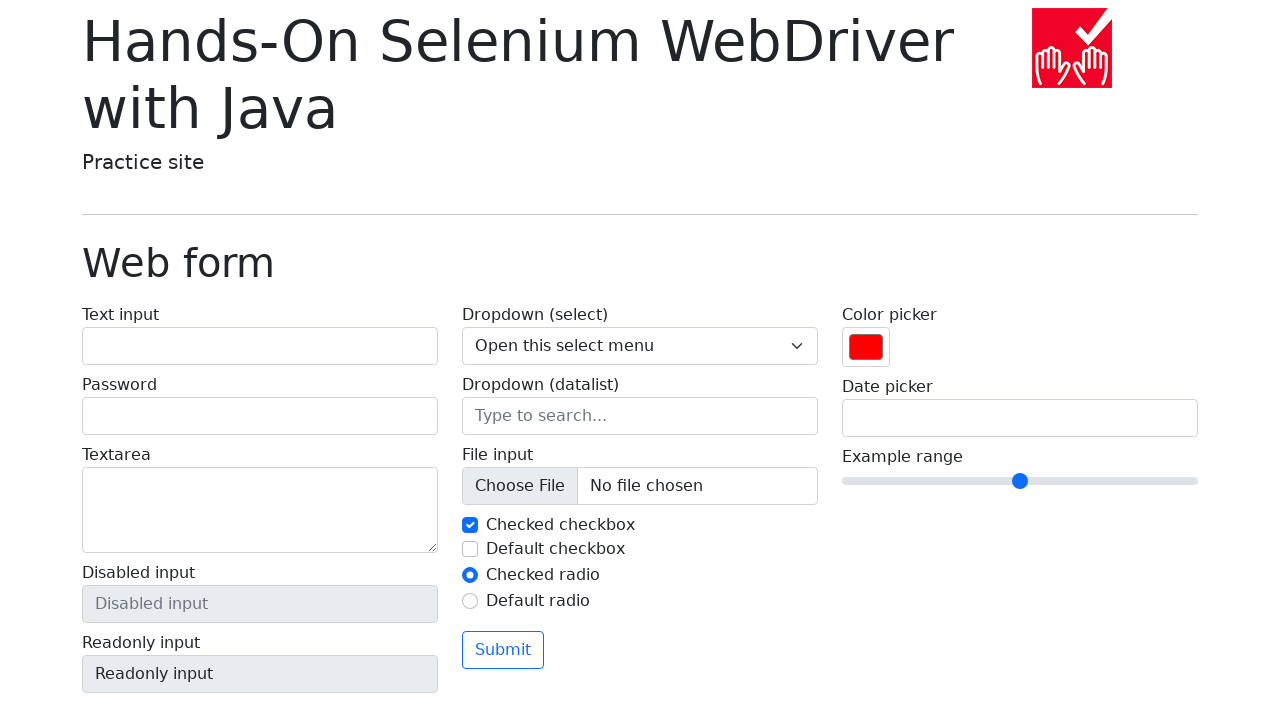

Verified that final color is red (#ff0000)
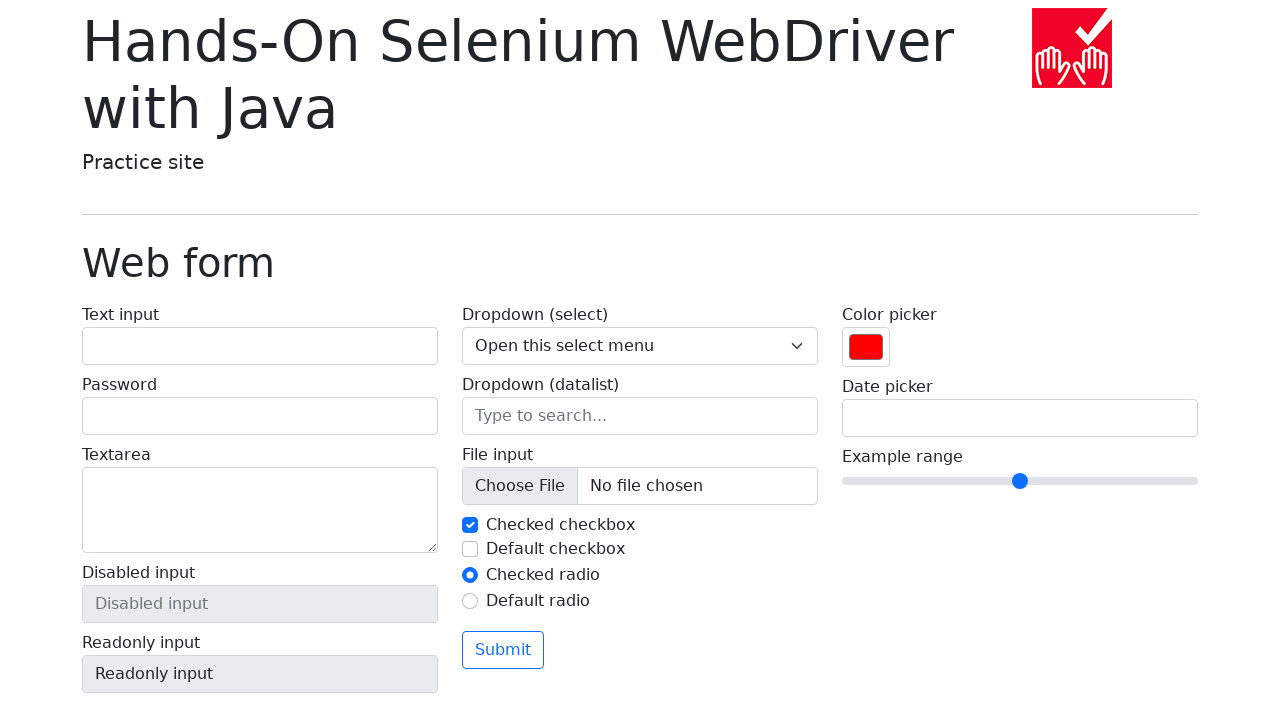

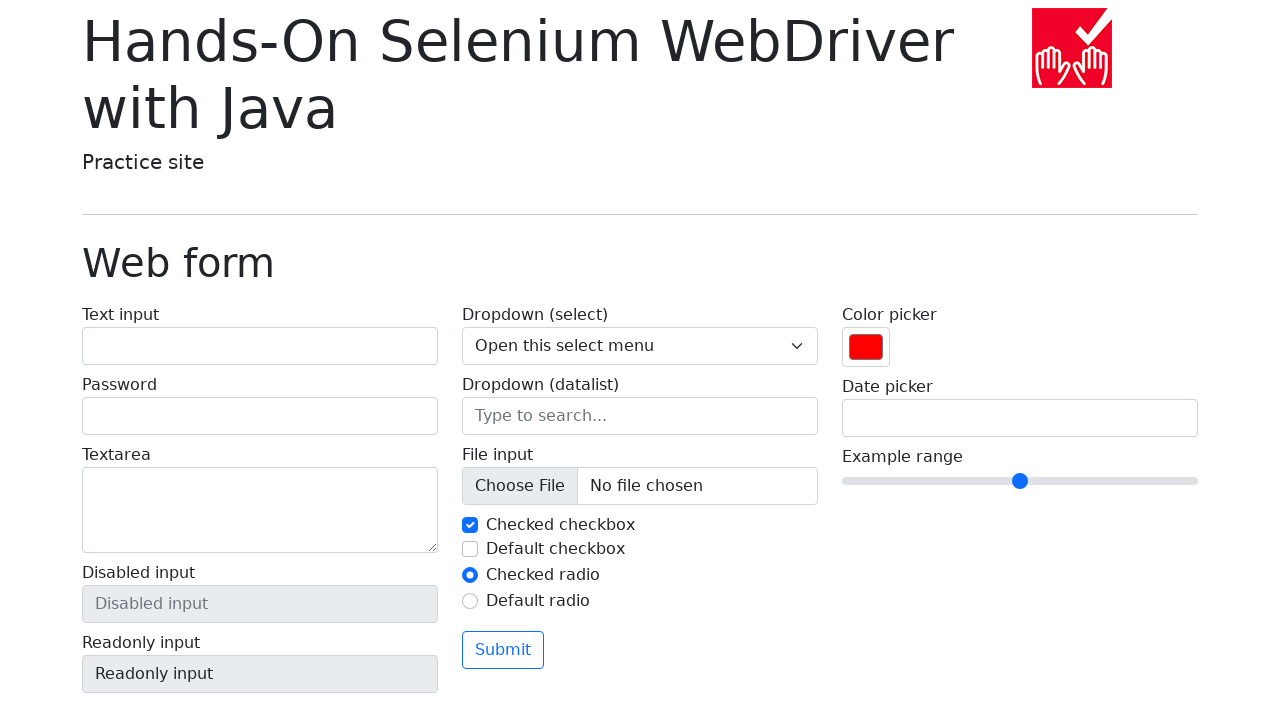